Tests age range selection by navigating through form pages and selecting an age group using radio buttons

Starting URL: https://lm.skillbox.cc/qa_tester/module07/practice3/

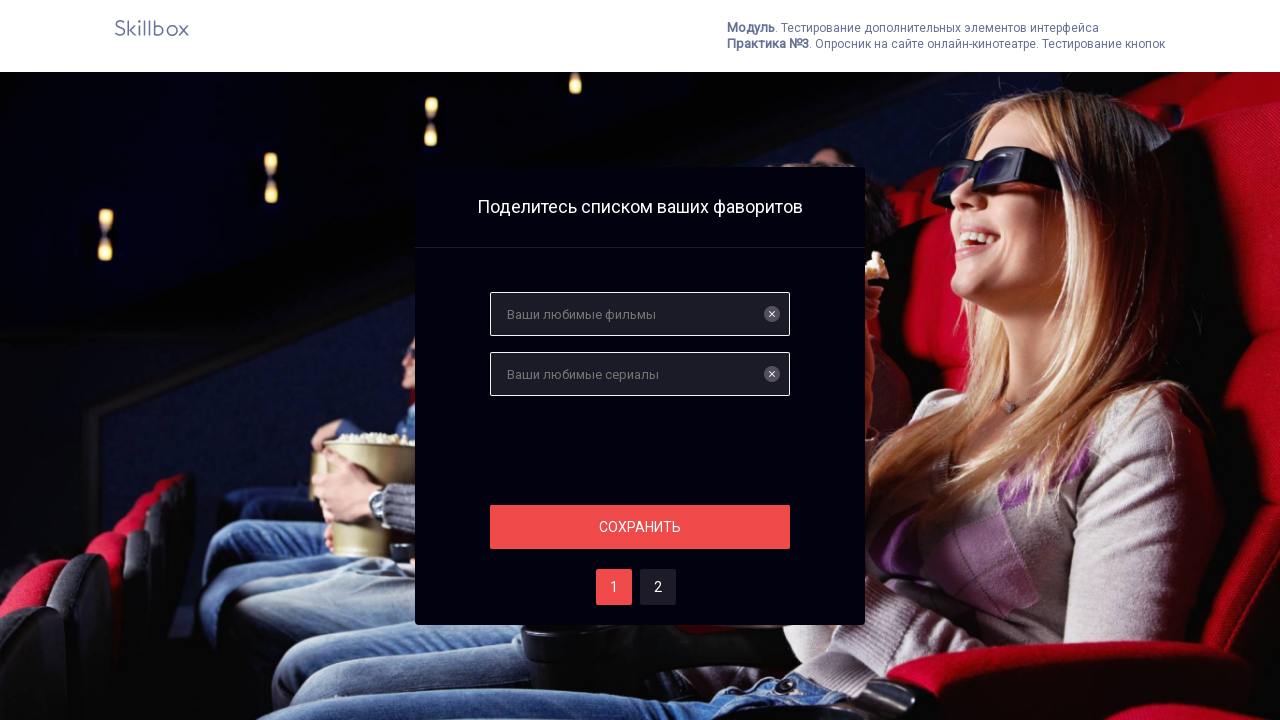

Clicked save button to proceed without filling initial fields at (640, 527) on #save
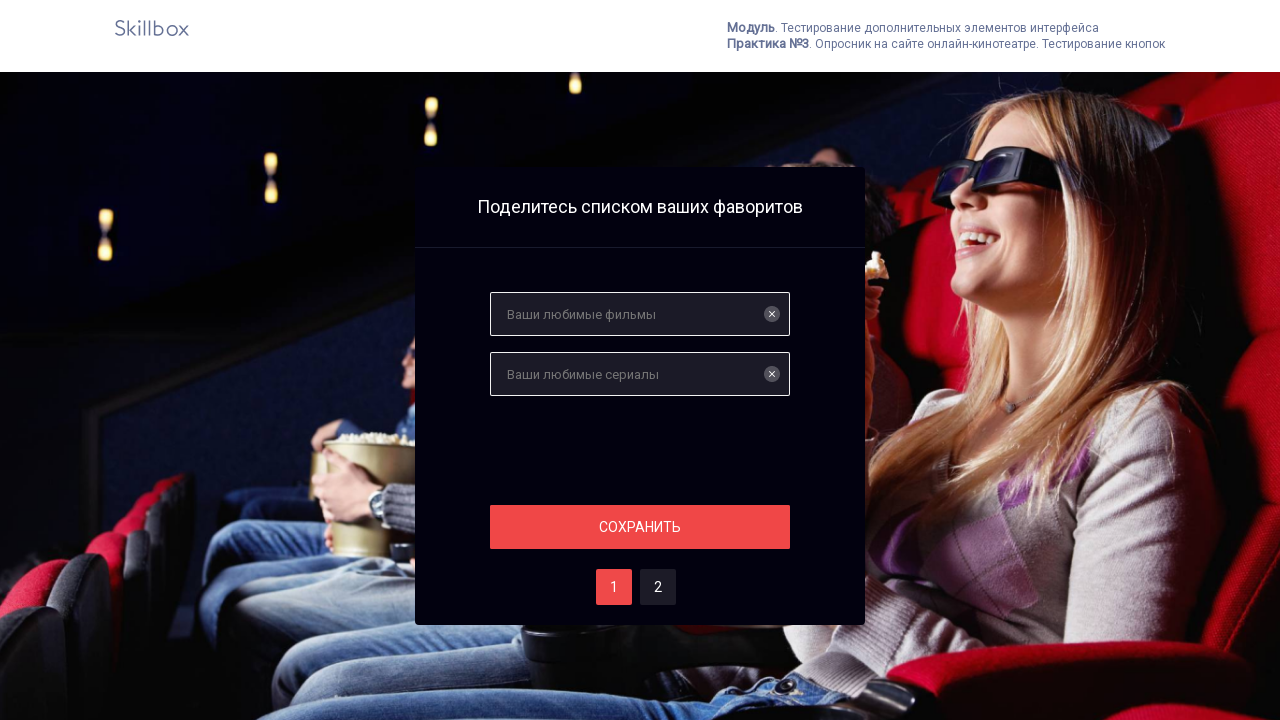

Navigated to second page by clicking page two button at (658, 587) on #two
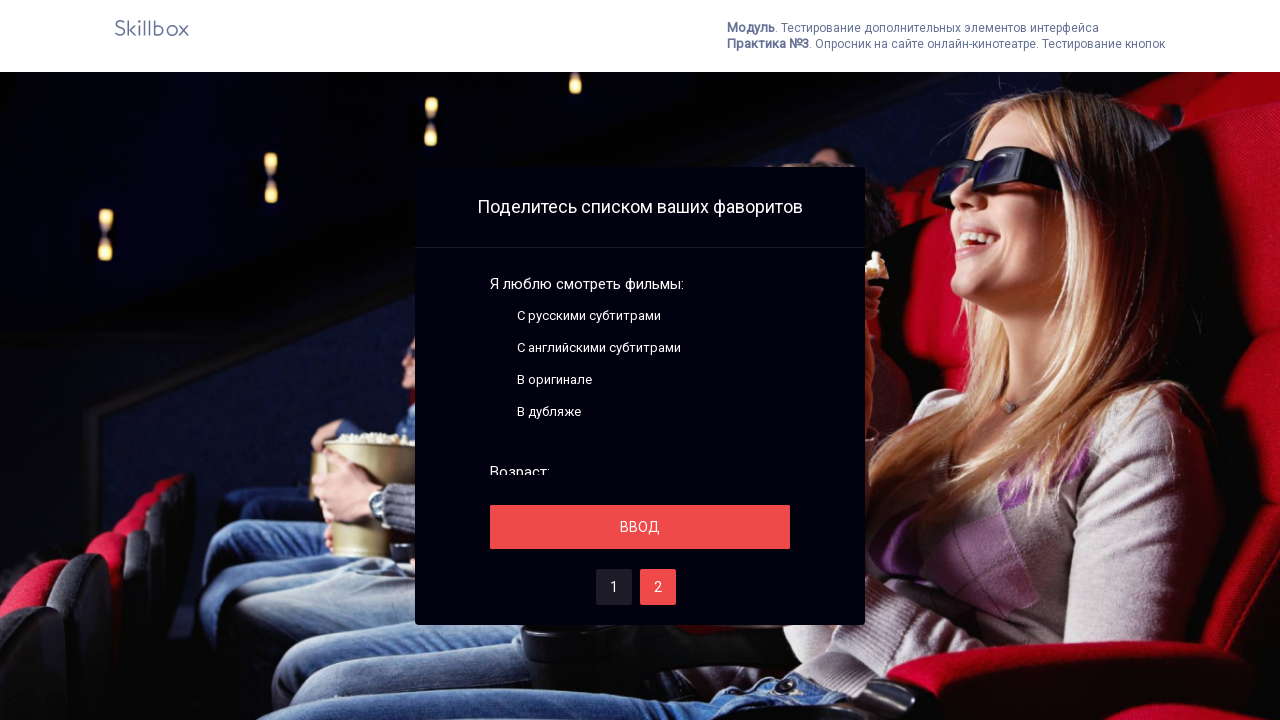

Selected age range using radio button at (498, 362) on .fake-radiobutton
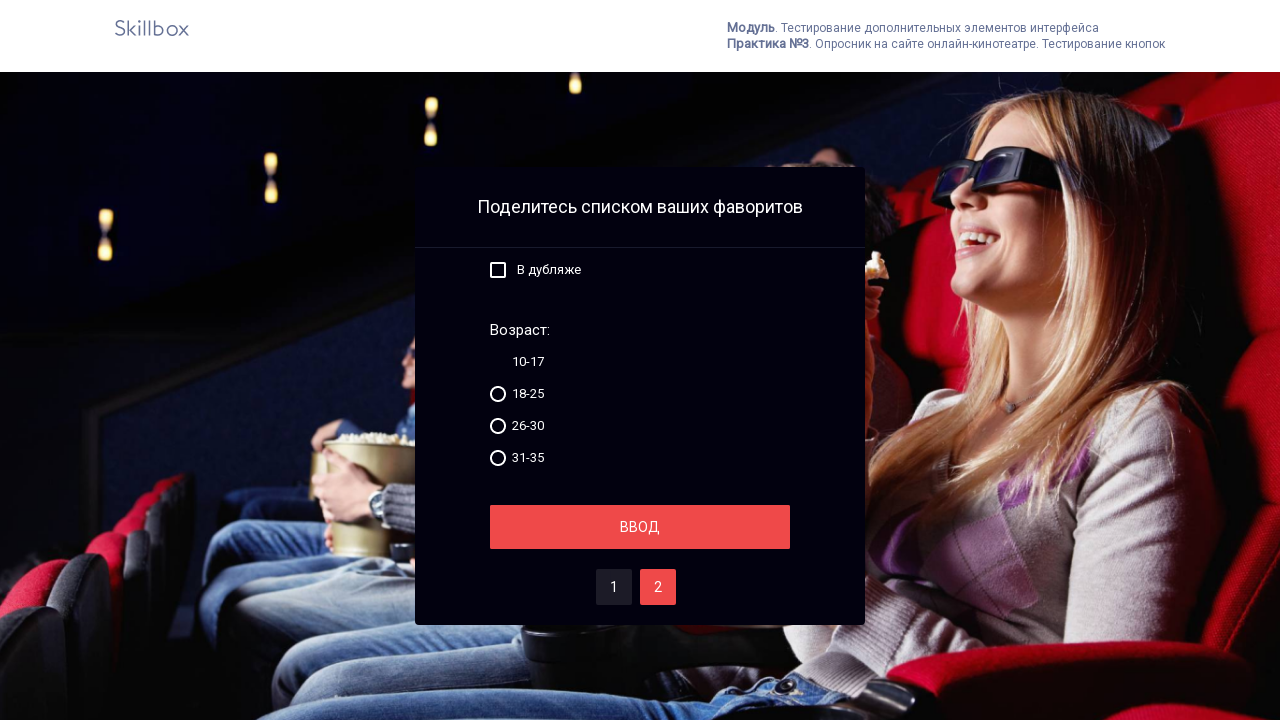

Clicked save button to confirm age range selection at (640, 527) on #save
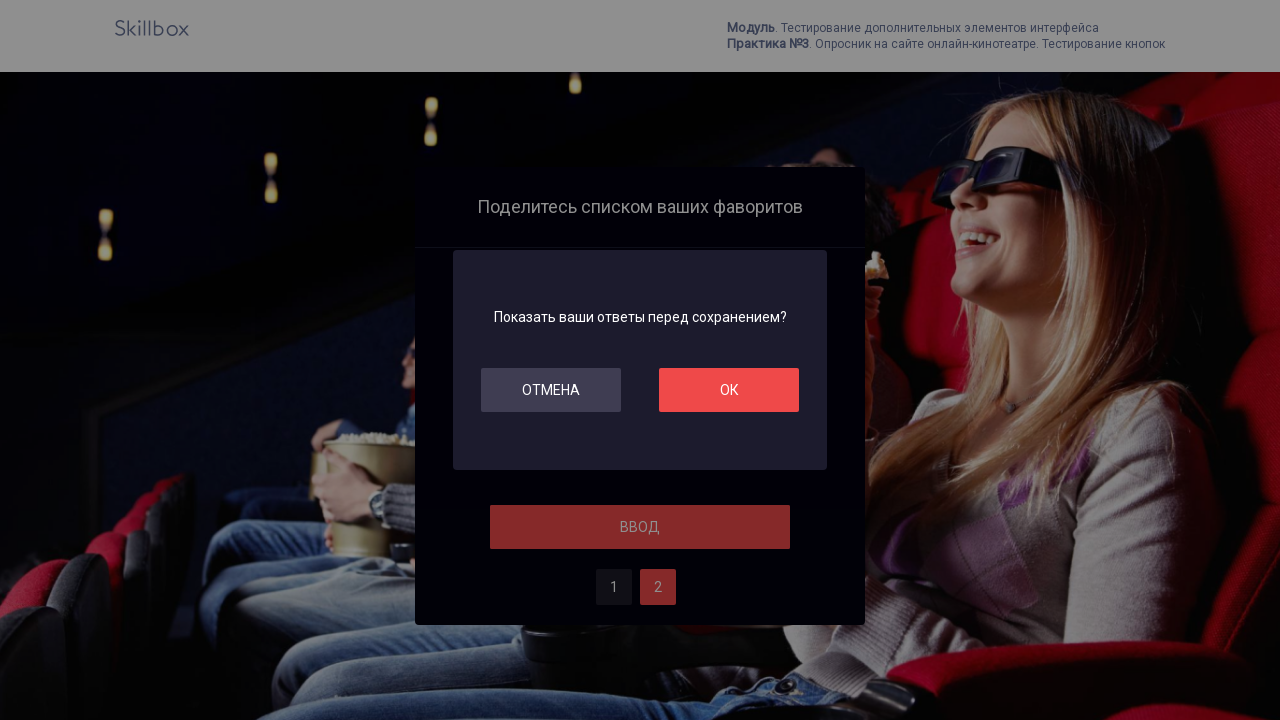

Clicked ok button to confirm form submission at (729, 390) on #ok
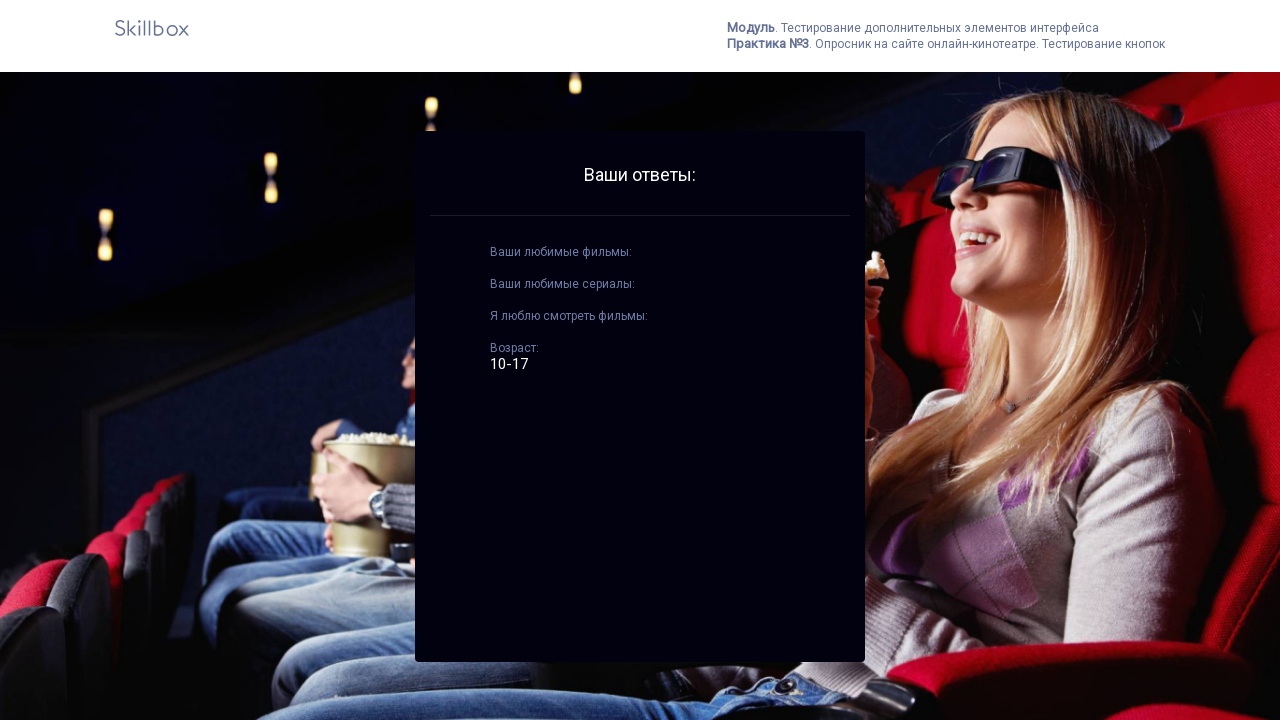

Age preference element loaded and displayed
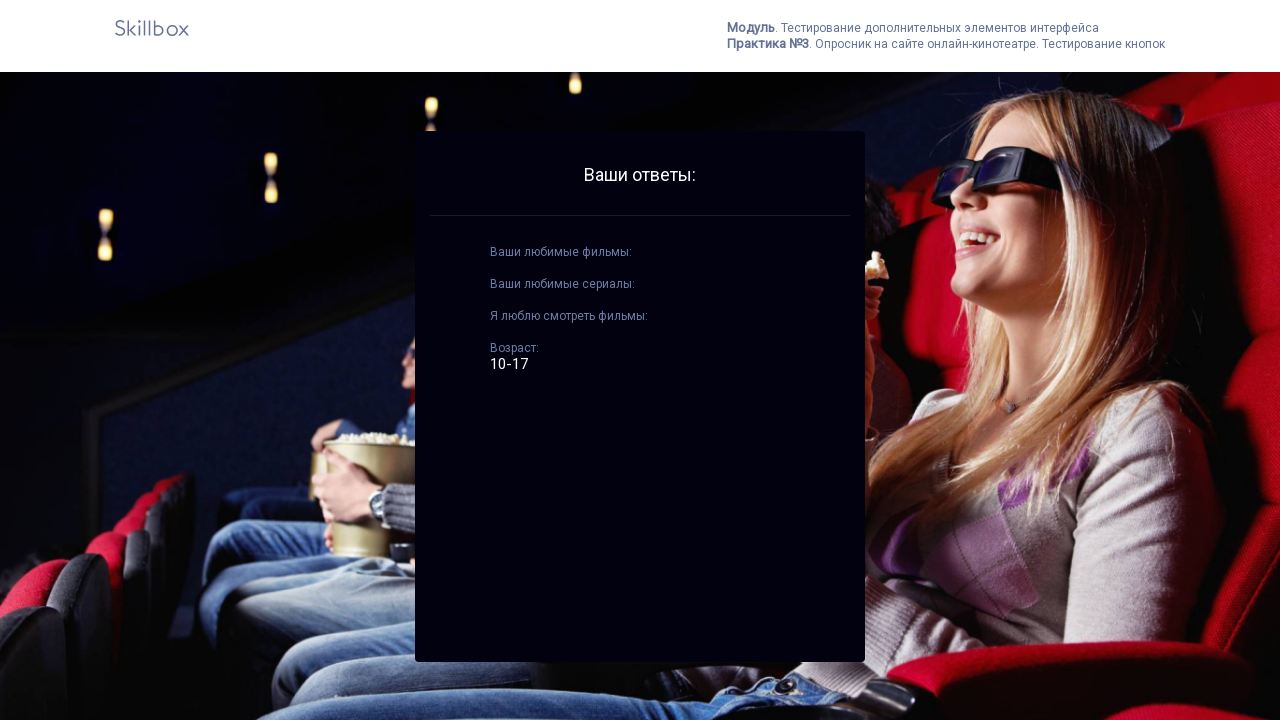

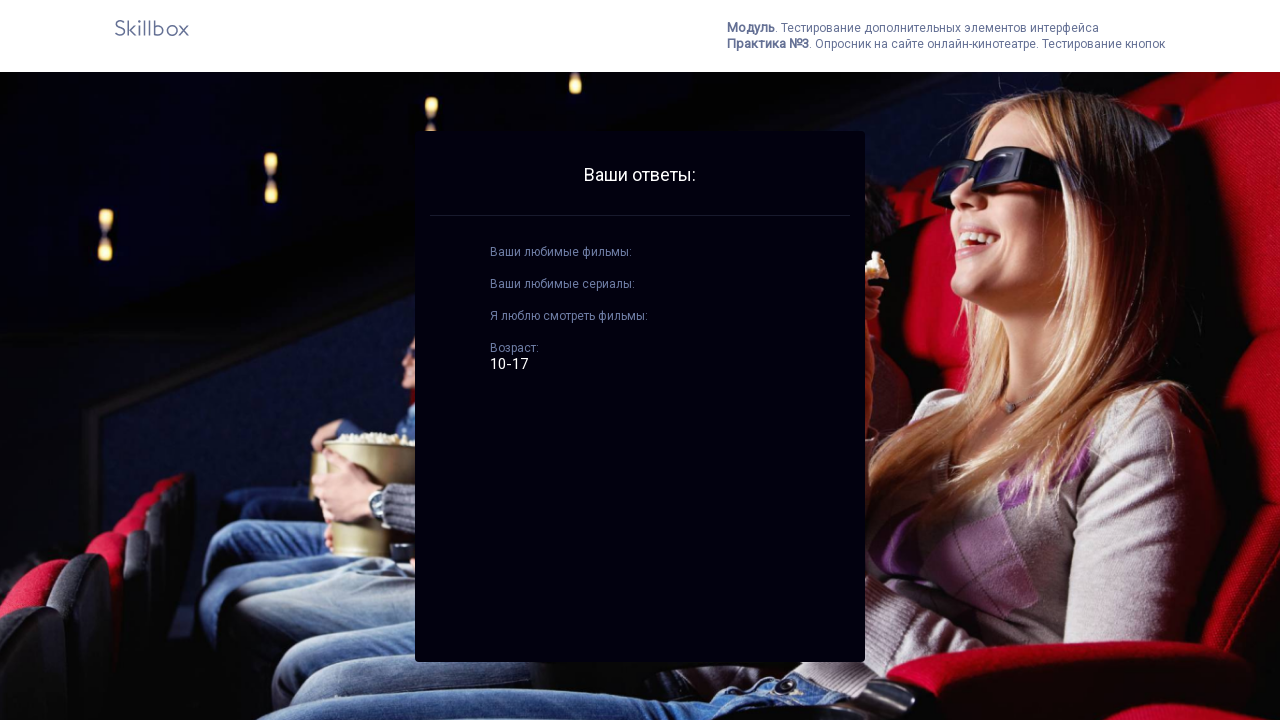